Navigates to the Furniture menu and clicks on Settees & Benches subcategory

Starting URL: https://www.pepperfry.com/

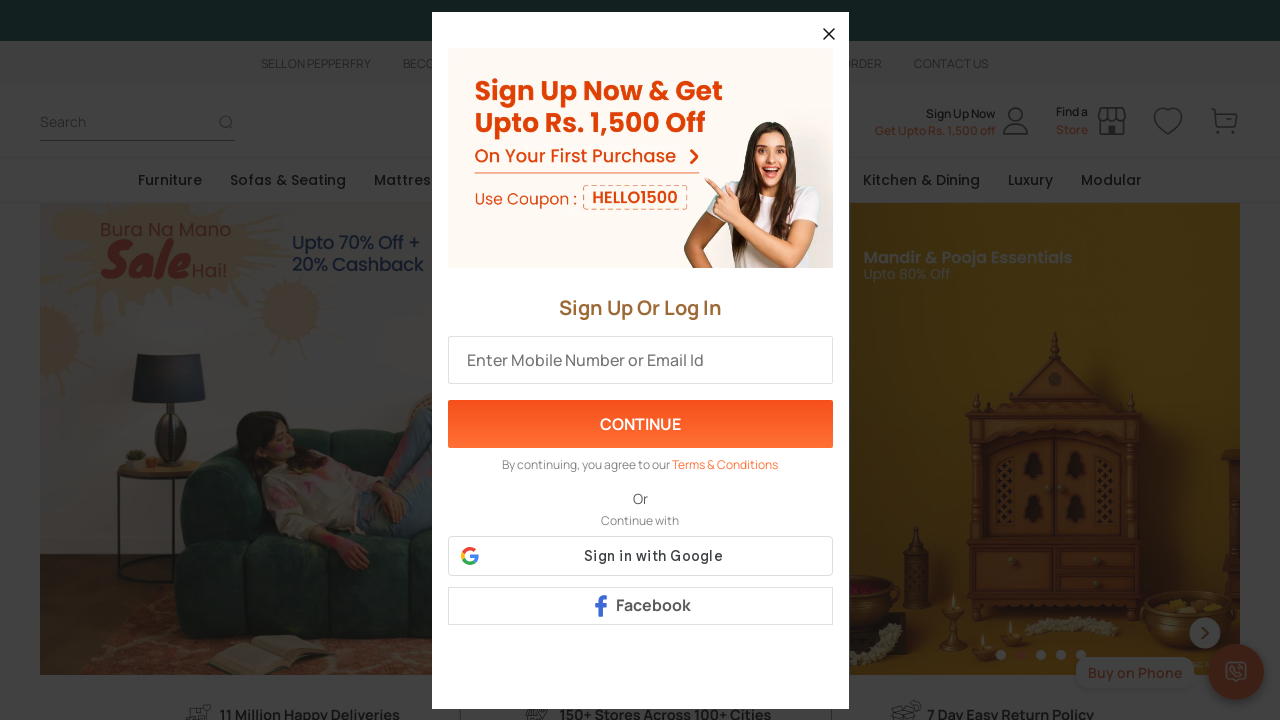

Waited for close modal button to be visible
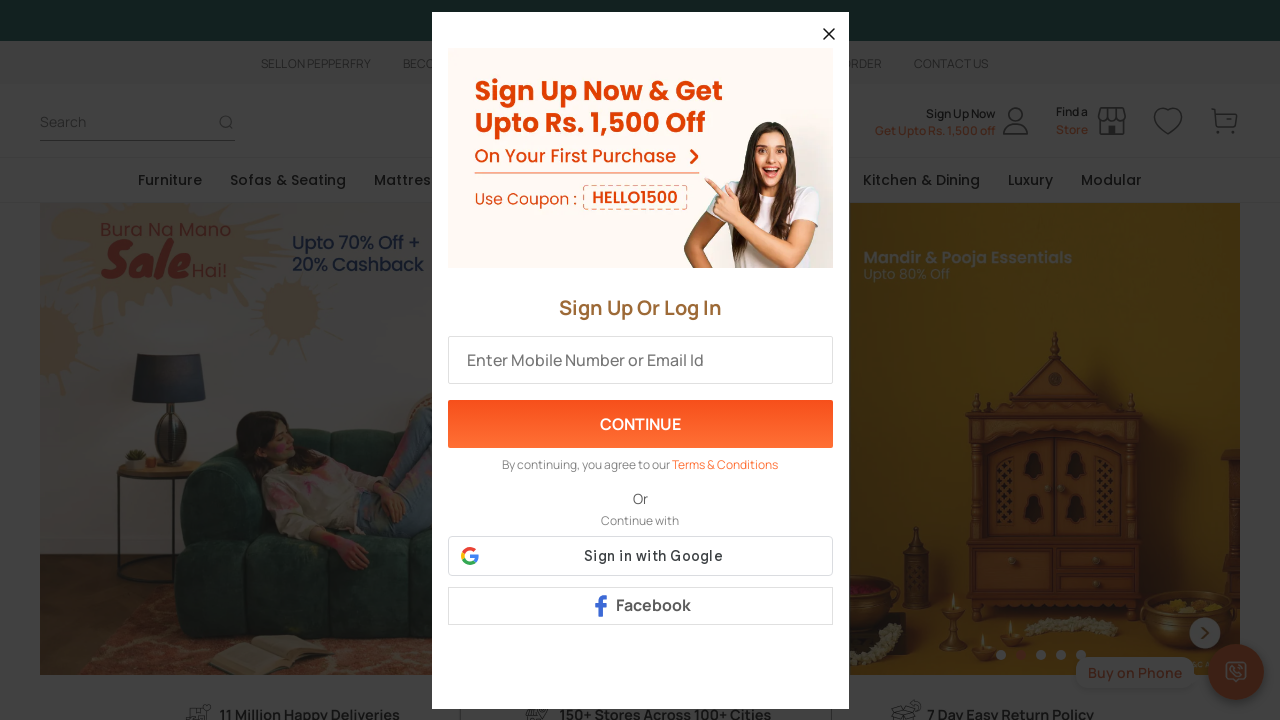

Clicked close modal button to dismiss sign-in modal at (828, 34) on xpath=//a[@class='close-modal']
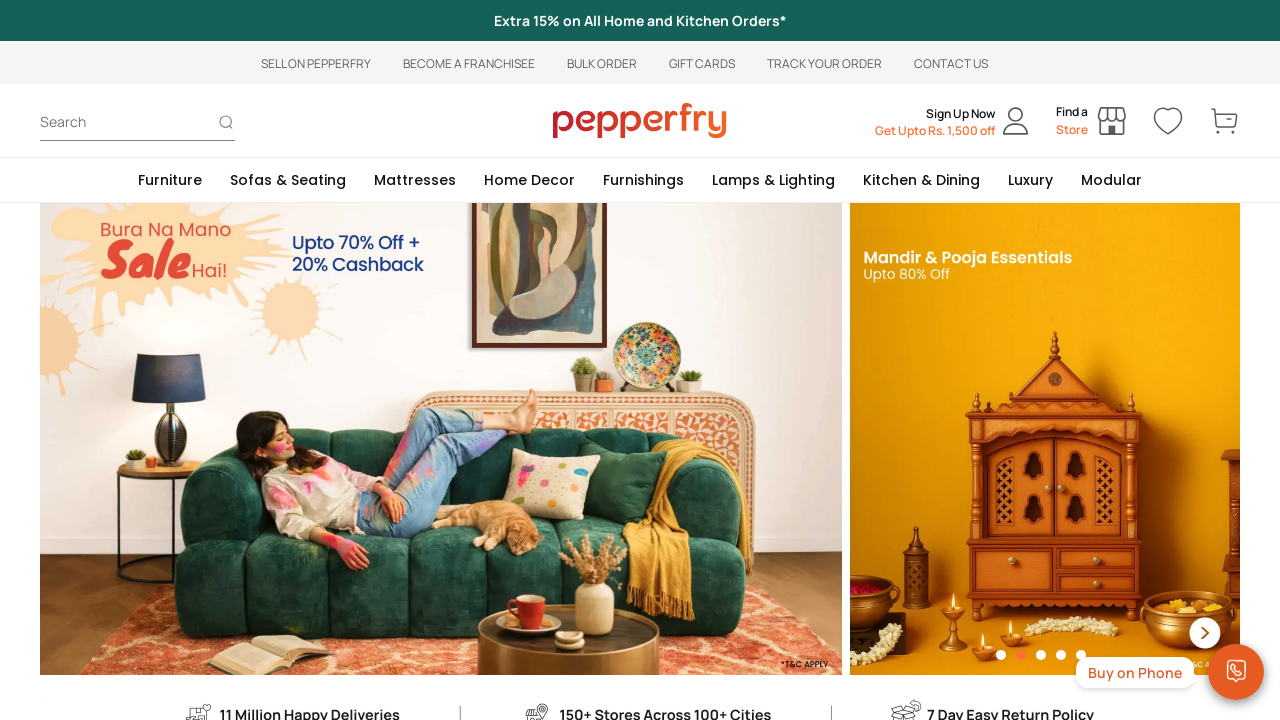

Hovered over Furniture menu to reveal subcategories at (170, 180) on text=Furniture >> nth=0
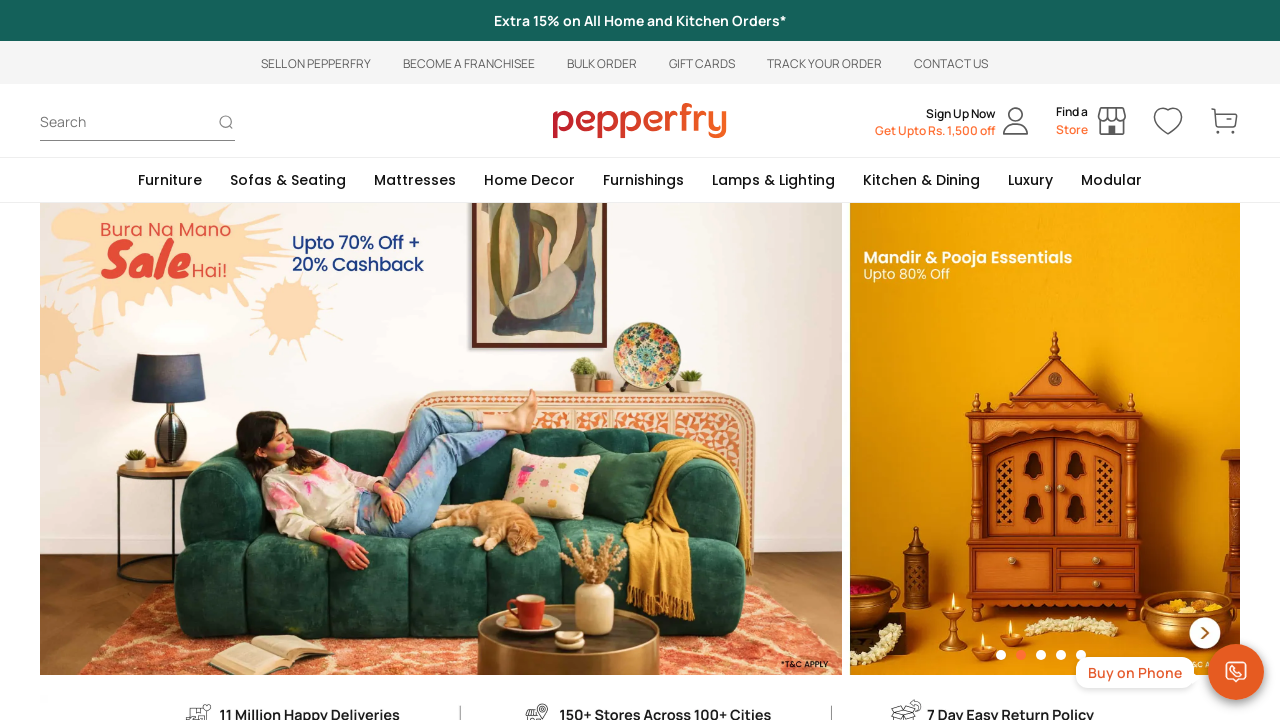

Clicked on Settees & Benches subcategory at (213, 480) on text=Settees & Benches
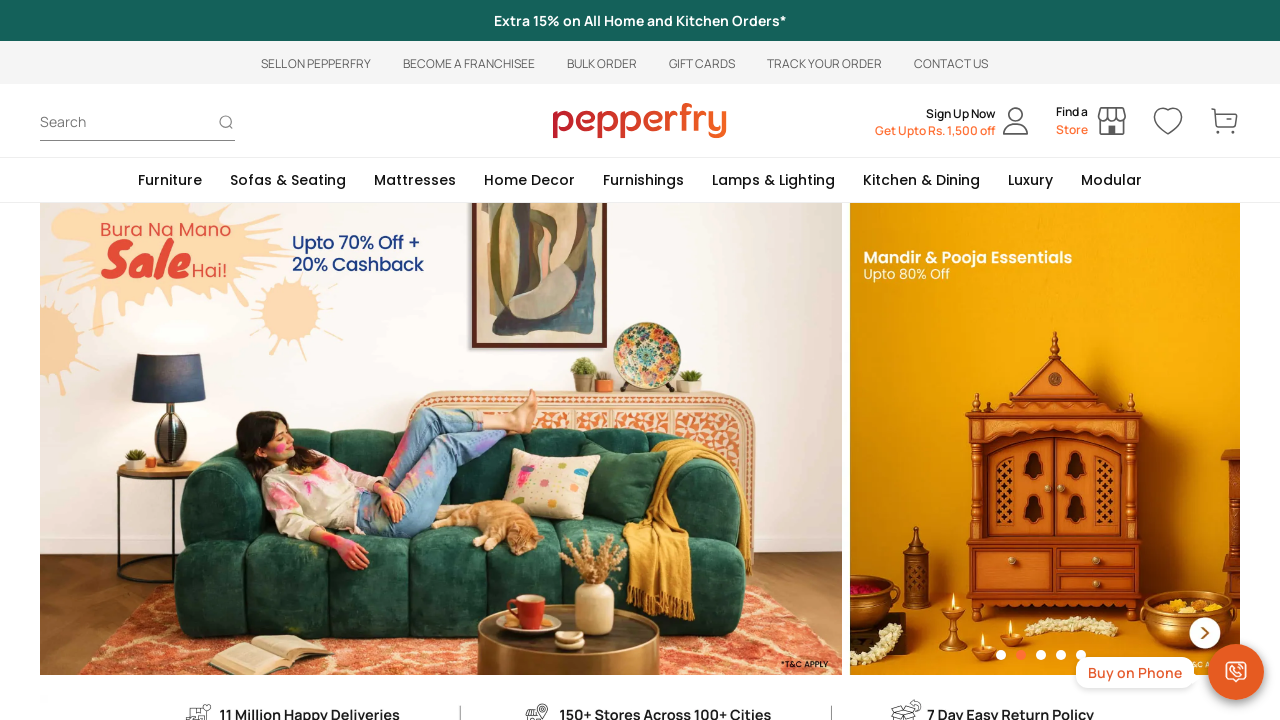

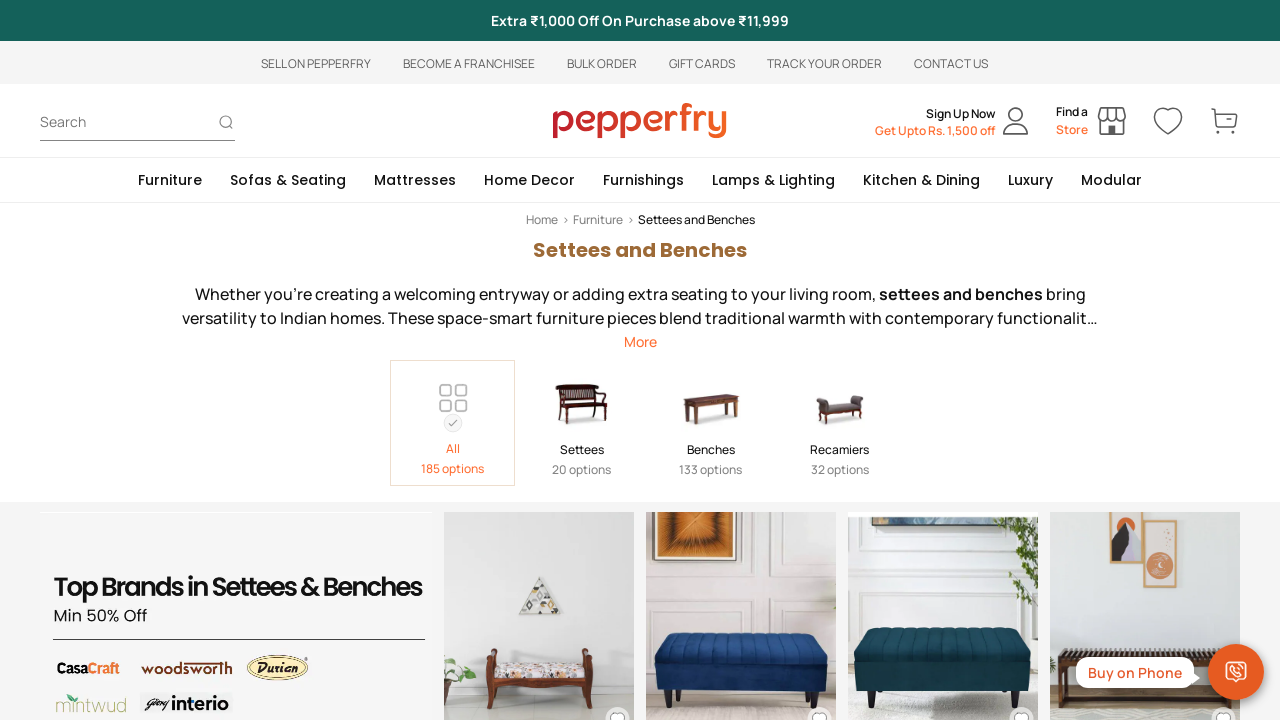